Tests multi-select functionality by holding CTRL key and clicking on specific non-consecutive items (1st, 5th, 10th, and 11th) in a selectable list.

Starting URL: https://automationfc.github.io/jquery-selectable/

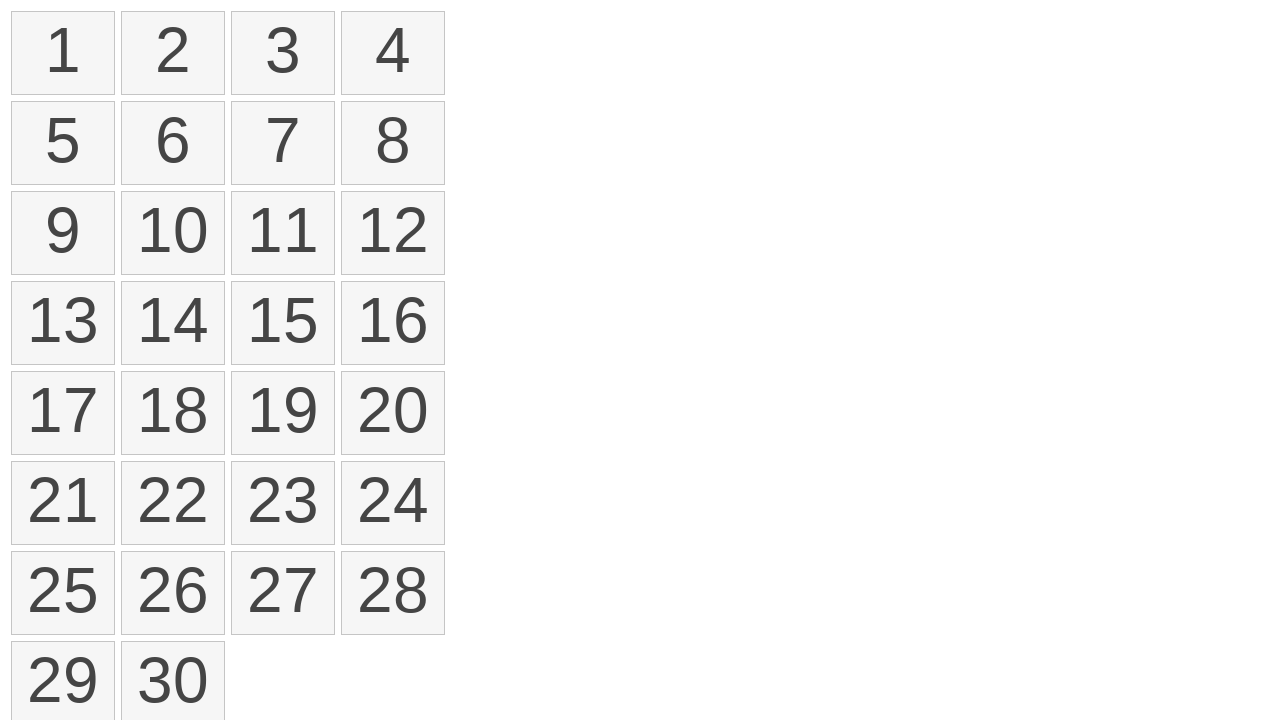

Waited for selectable list items to load
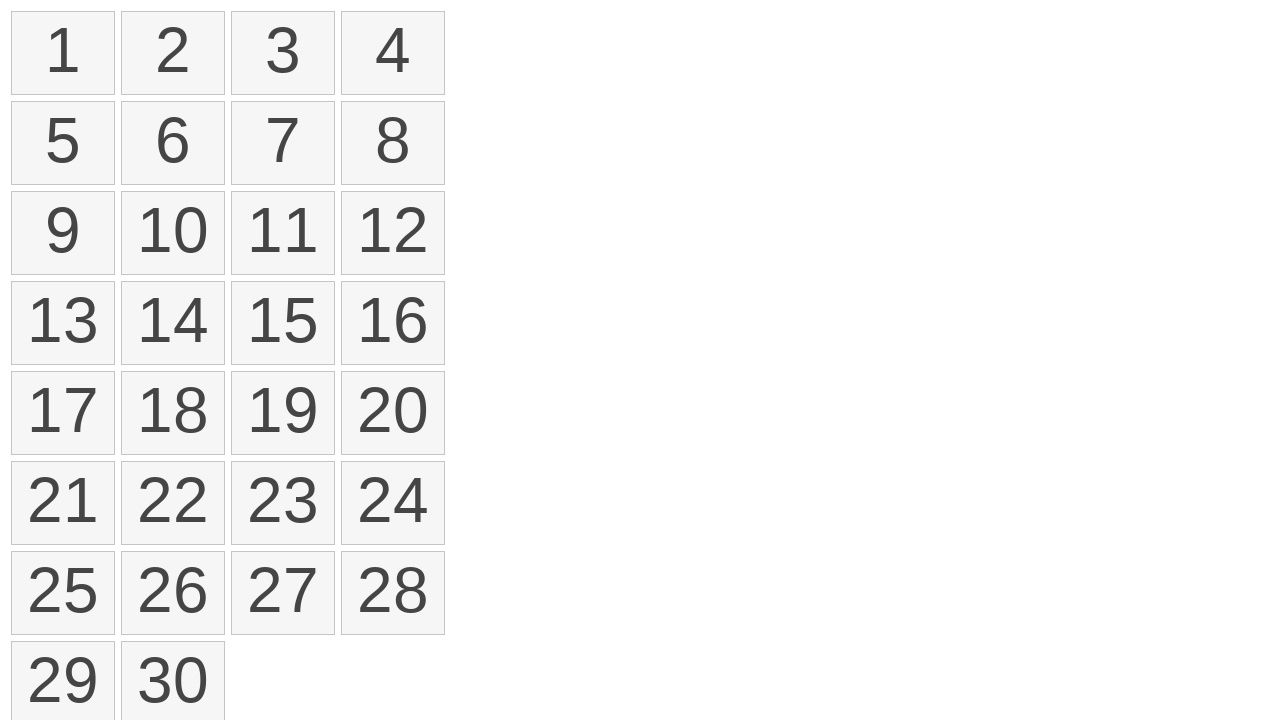

Located all selectable list items
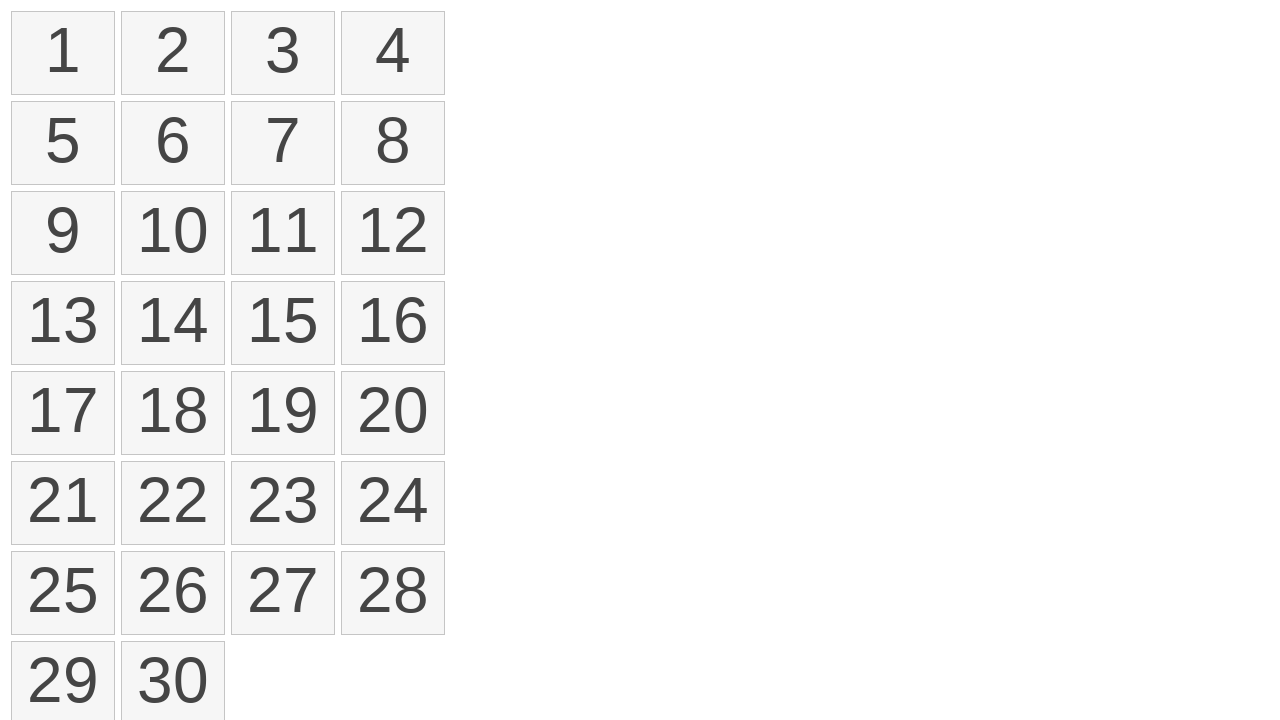

Pressed CTRL key to start multi-select
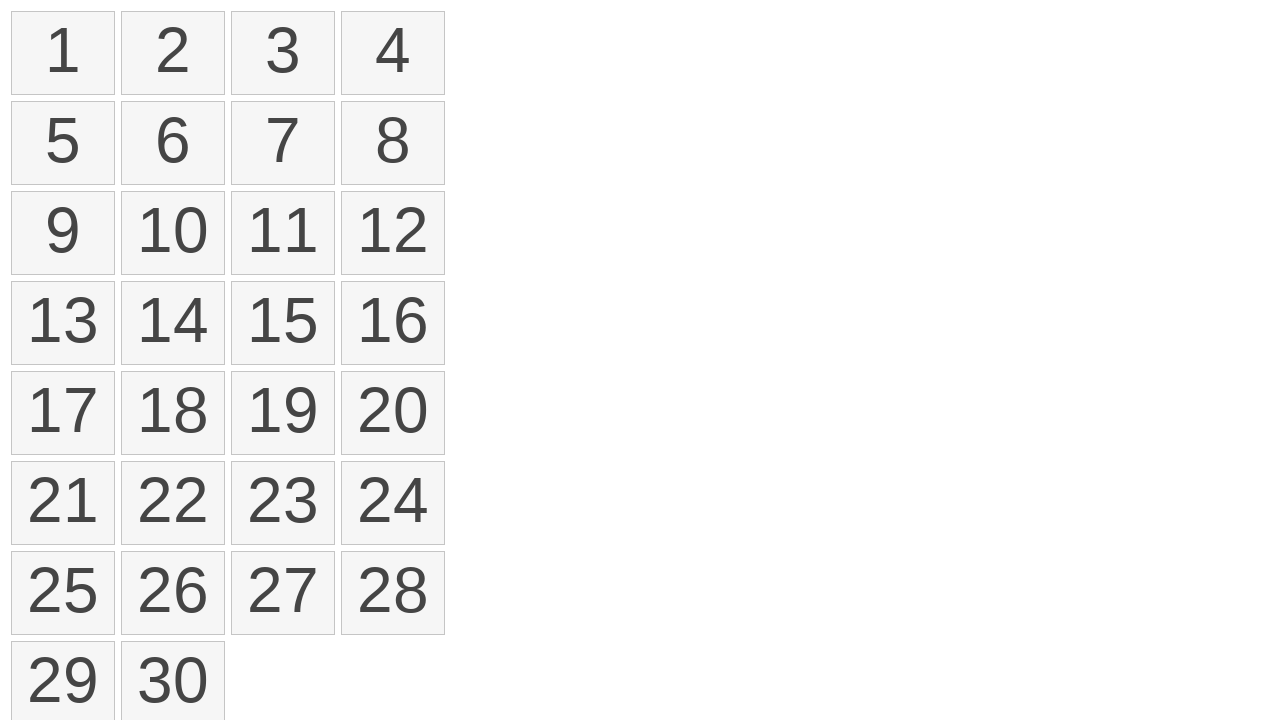

Clicked on 1st item (index 0) while holding CTRL at (63, 53) on ol#selectable li >> nth=0
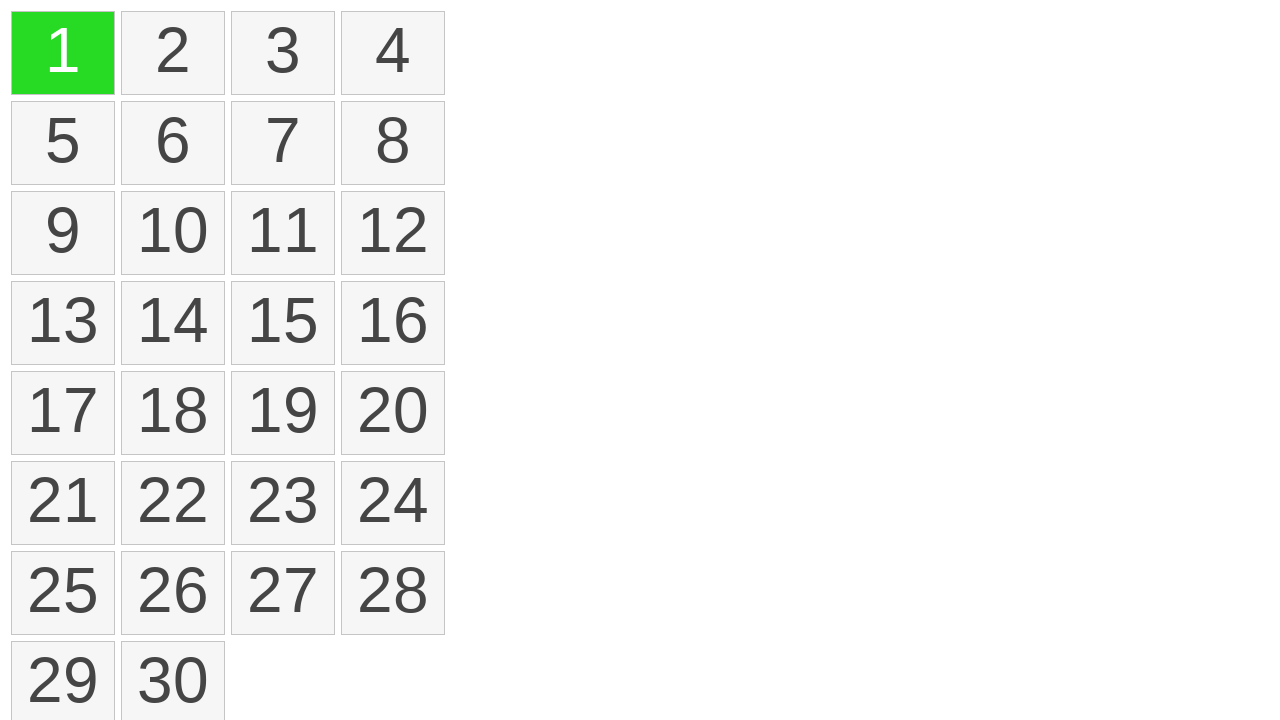

Clicked on 5th item (index 4) while holding CTRL at (63, 143) on ol#selectable li >> nth=4
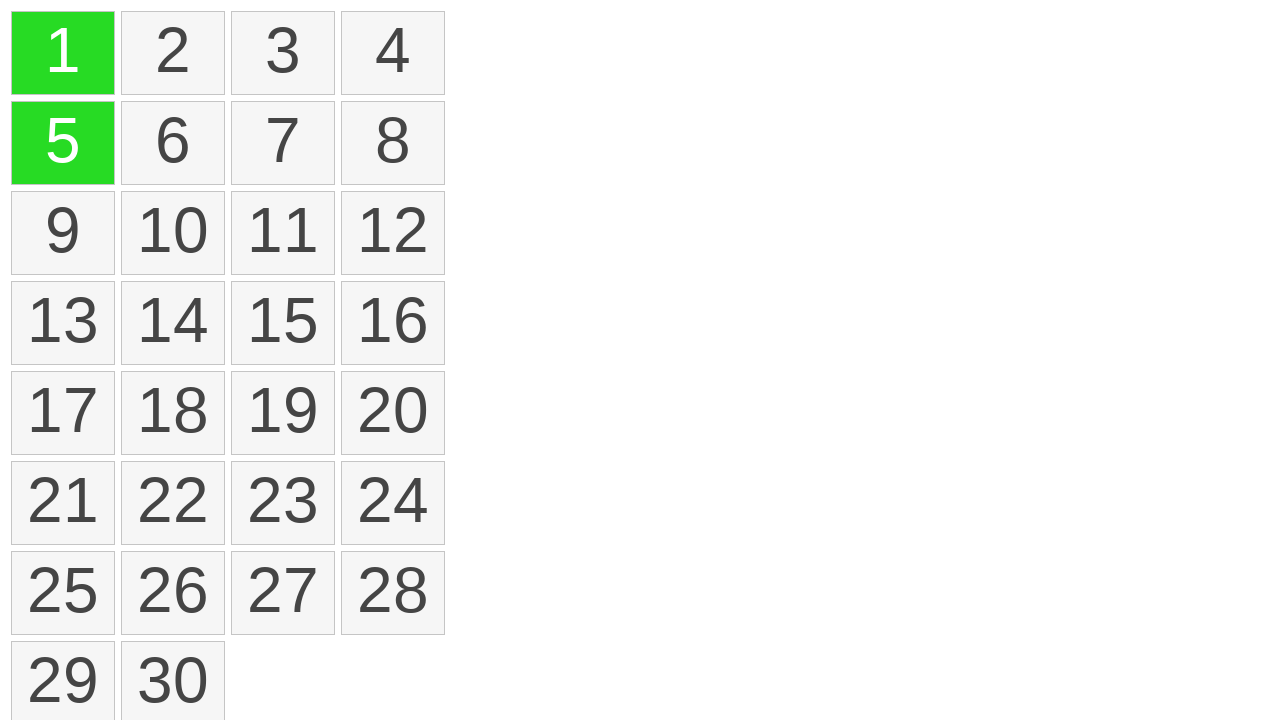

Clicked on 10th item (index 9) while holding CTRL at (173, 233) on ol#selectable li >> nth=9
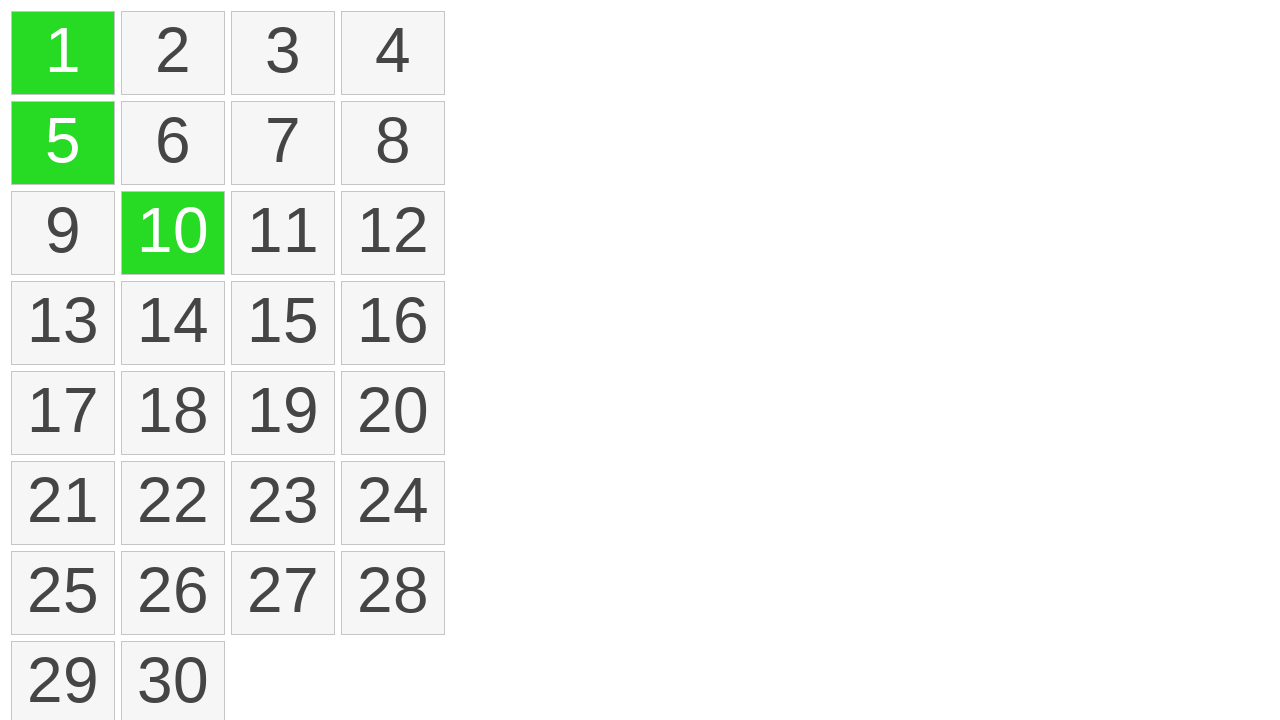

Clicked on 11th item (index 10) while holding CTRL at (283, 233) on ol#selectable li >> nth=10
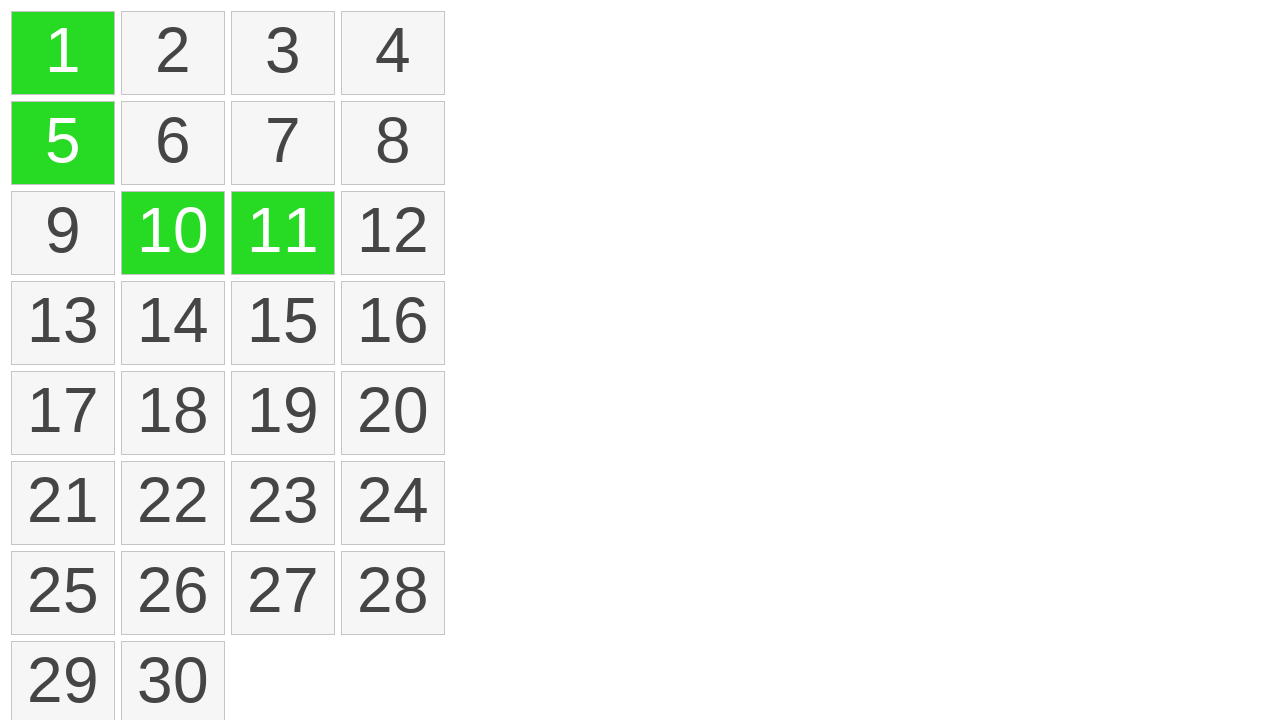

Released CTRL key to complete multi-select
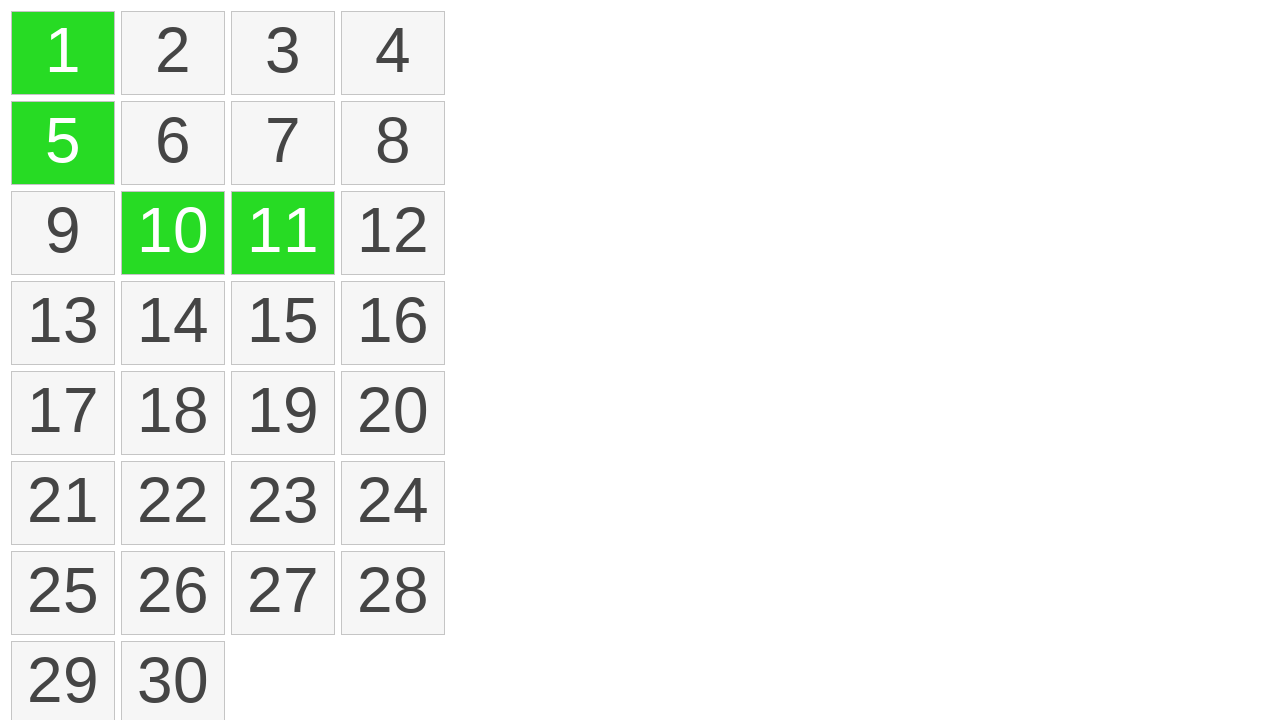

Located all selected items
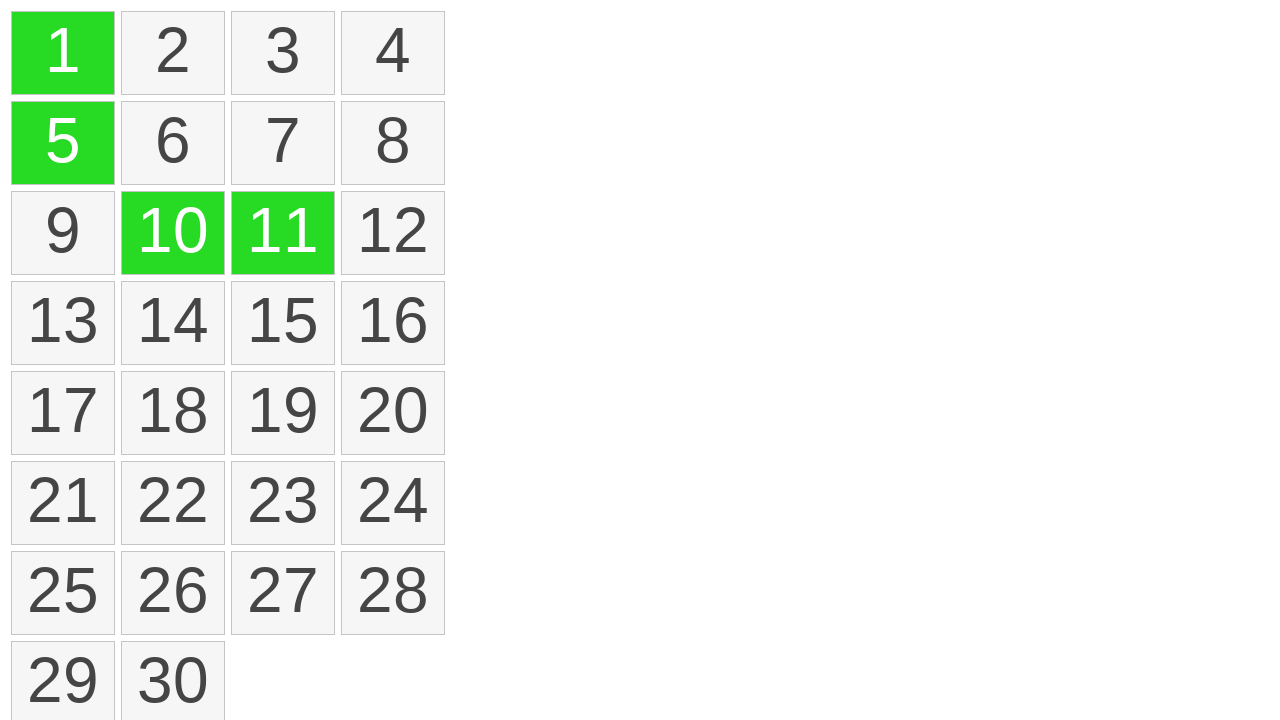

Verified that exactly 4 items are selected
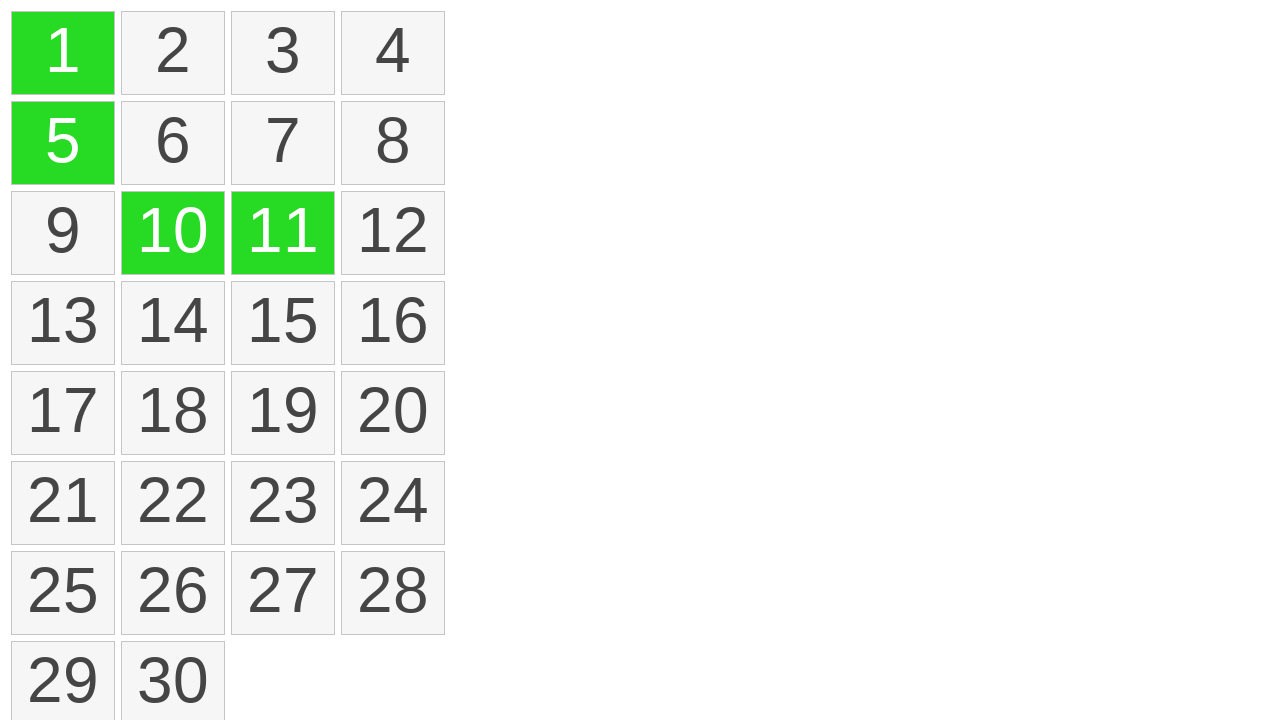

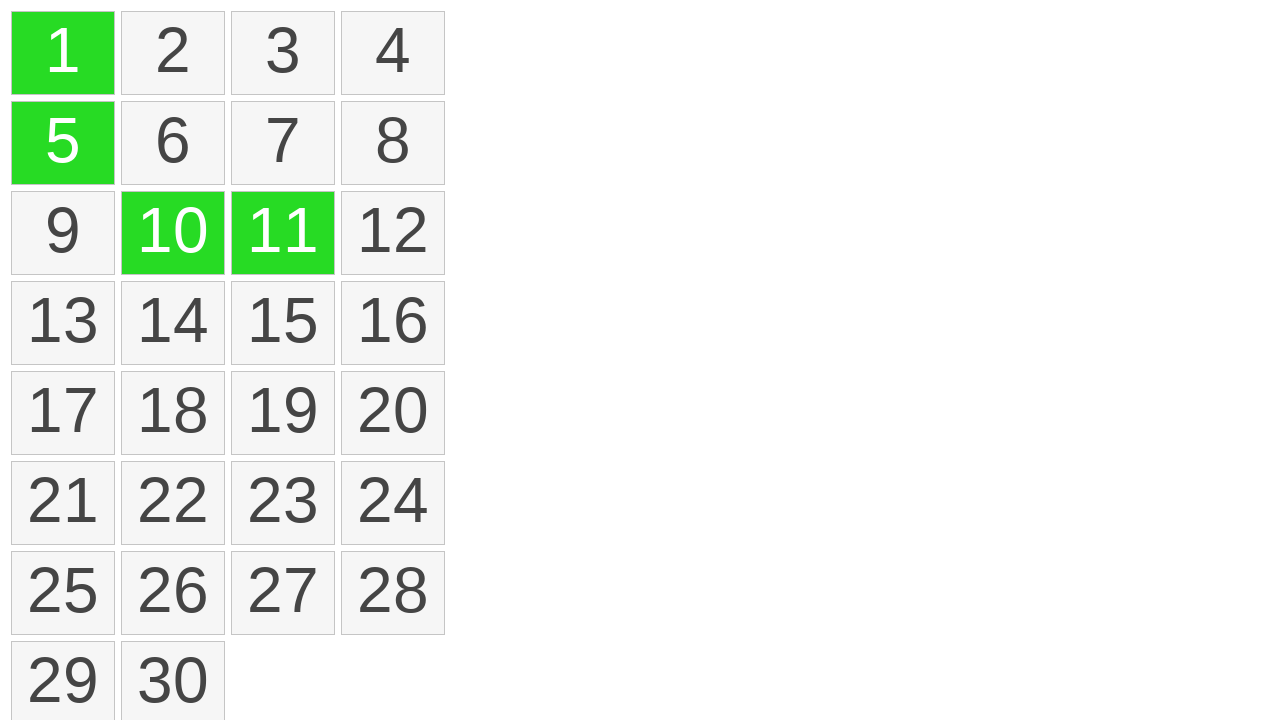